Tests selecting a monitor from the Monitors category, adding to cart, and then deleting it

Starting URL: https://www.demoblaze.com/

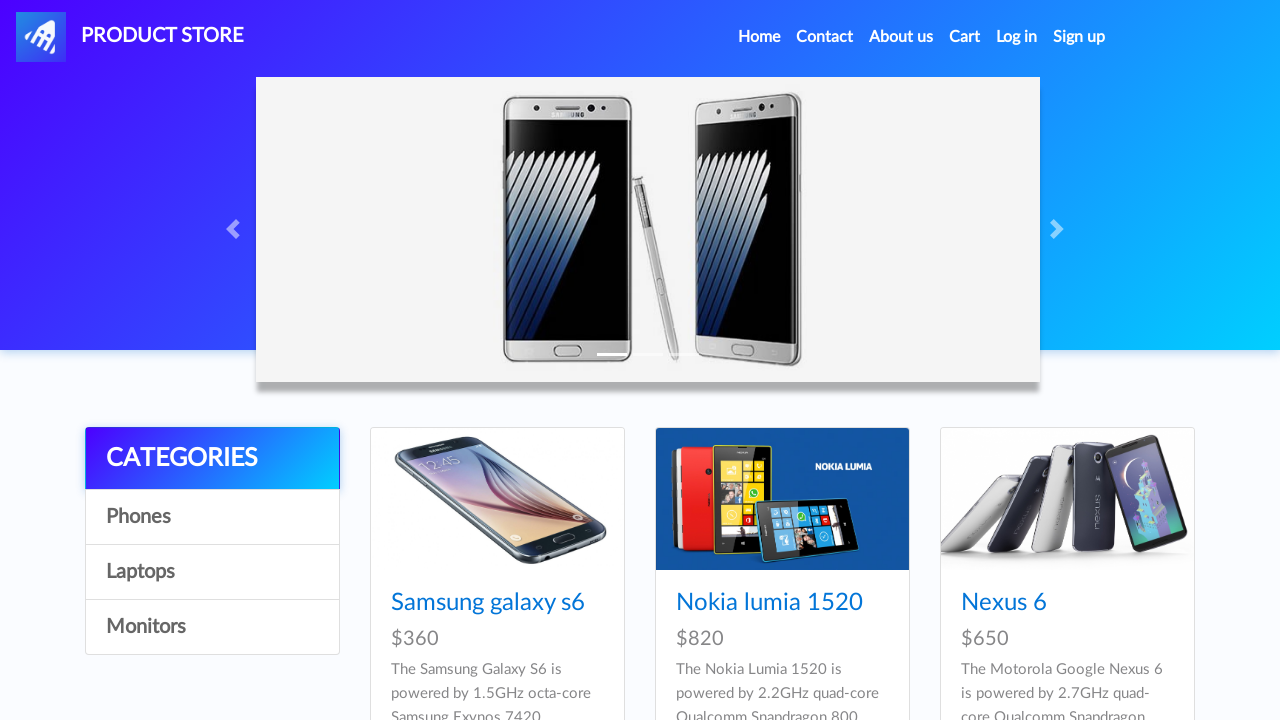

Waited for Monitors category to be visible
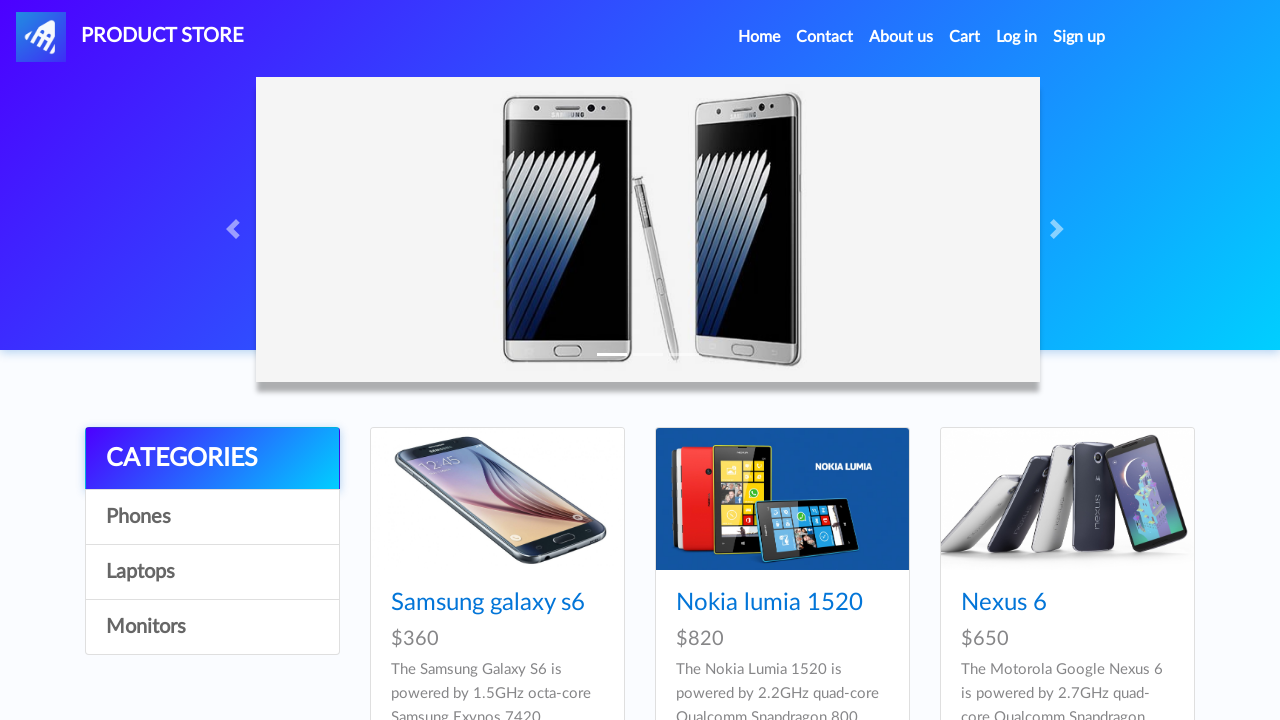

Clicked on Monitors category at (212, 627) on text=Monitors
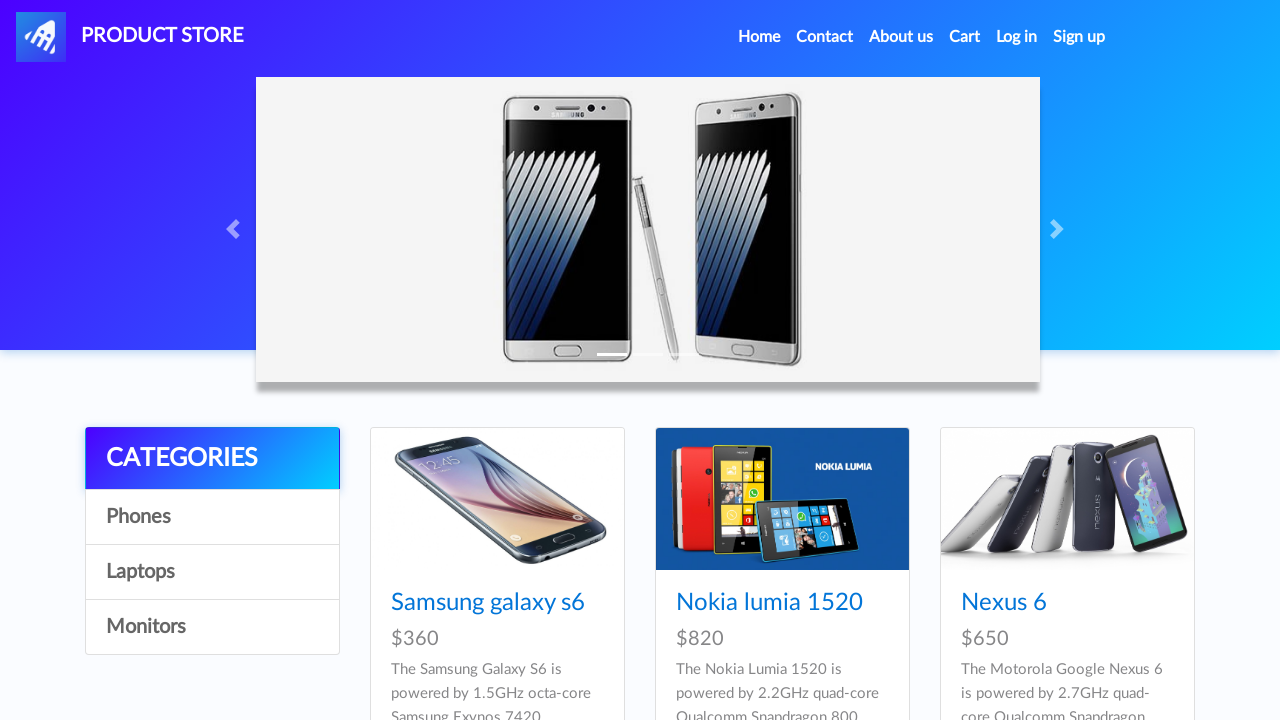

Waited for Apple monitor 24 product link to load
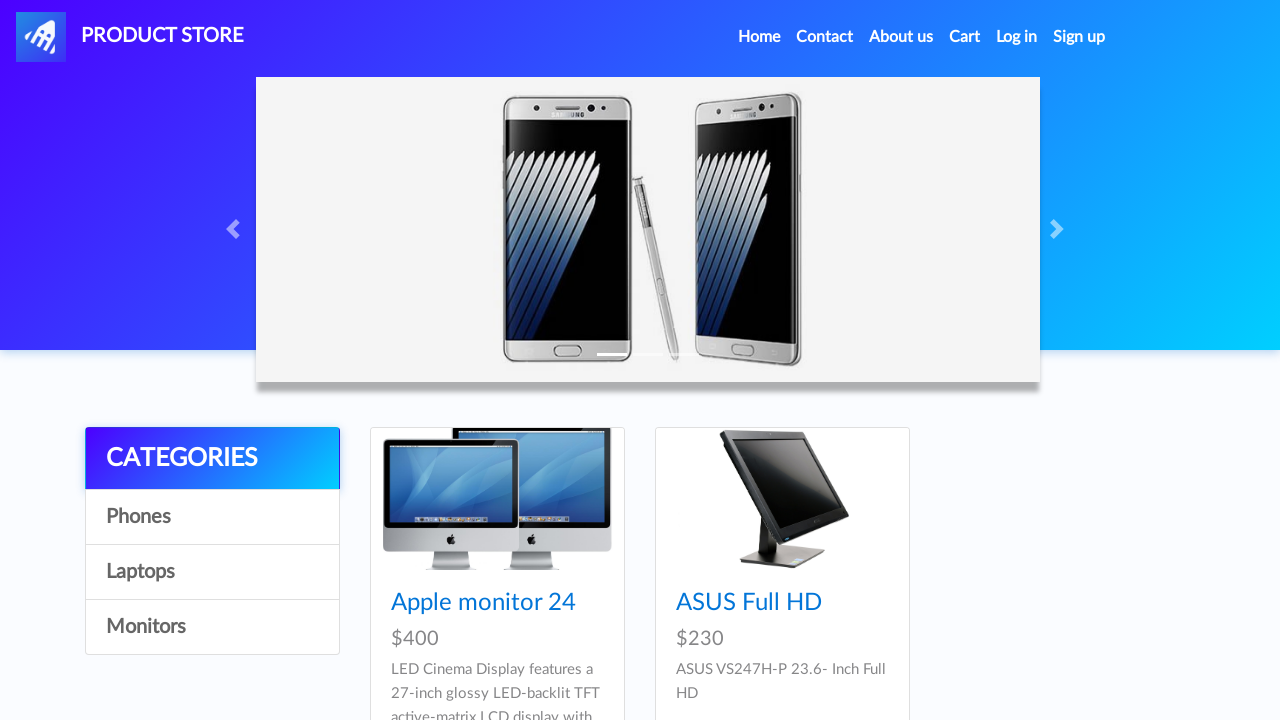

Clicked on Apple monitor 24 product link at (484, 603) on a.hrefch:has-text('Apple monitor 24')
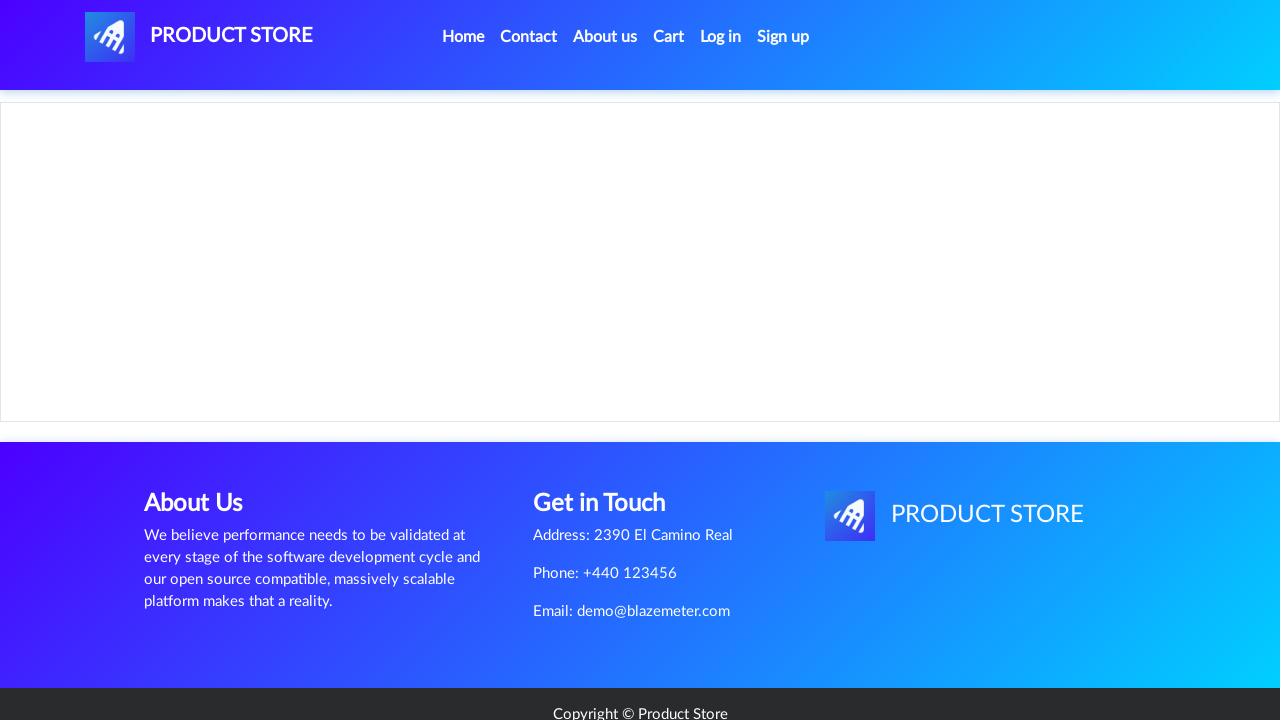

Product page loaded showing Apple monitor 24 details
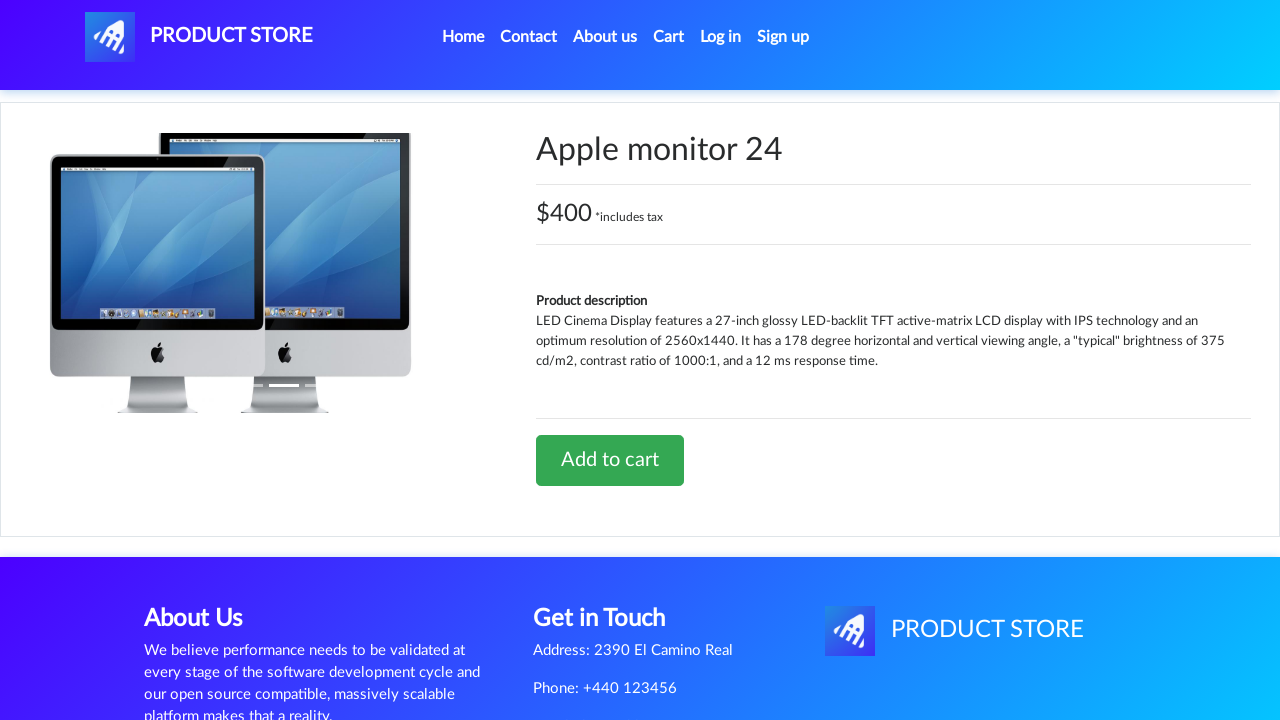

Waited for Add to cart button to be visible
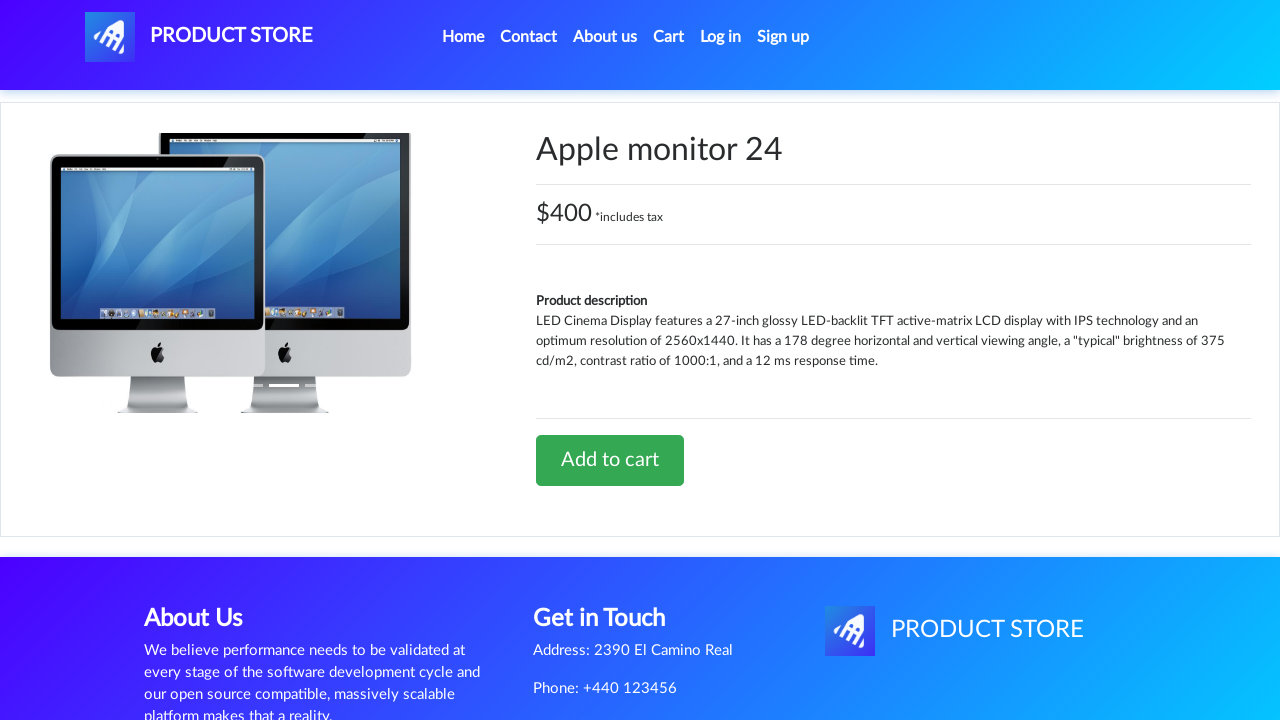

Clicked Add to cart button at (610, 460) on text=Add to cart
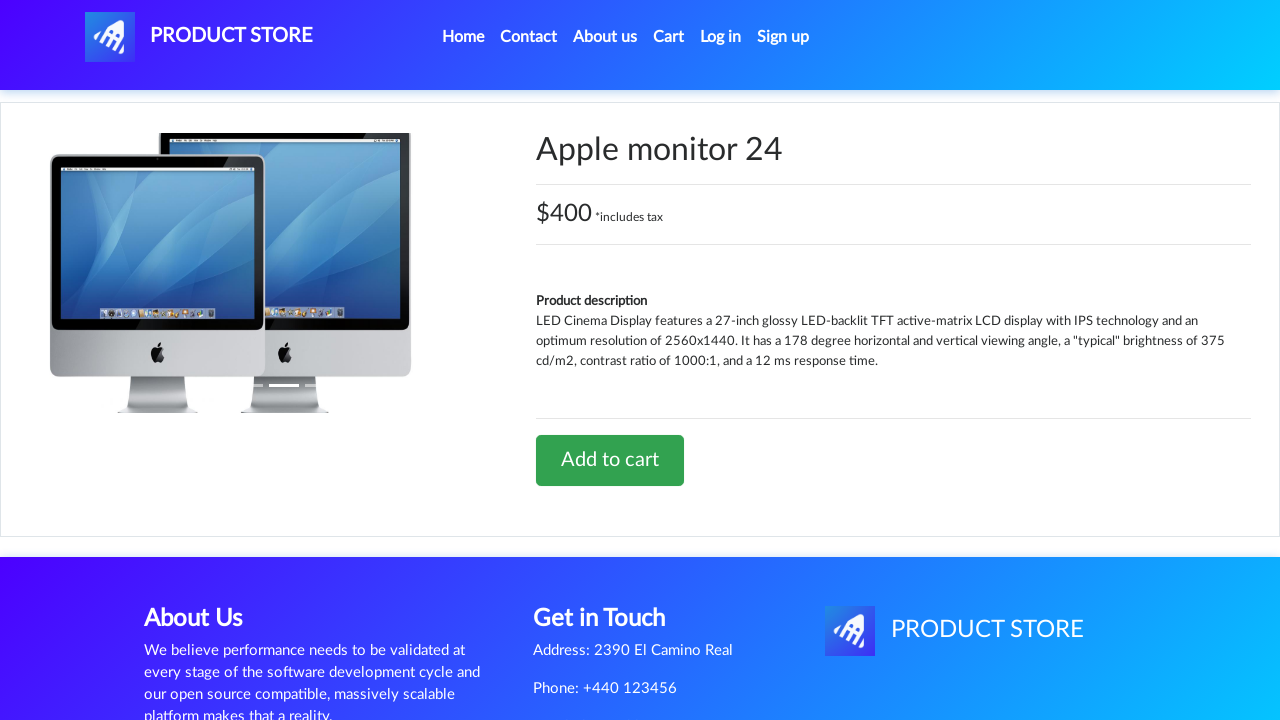

Clicked on Cart navigation link at (669, 37) on a.nav-link:has-text('Cart')
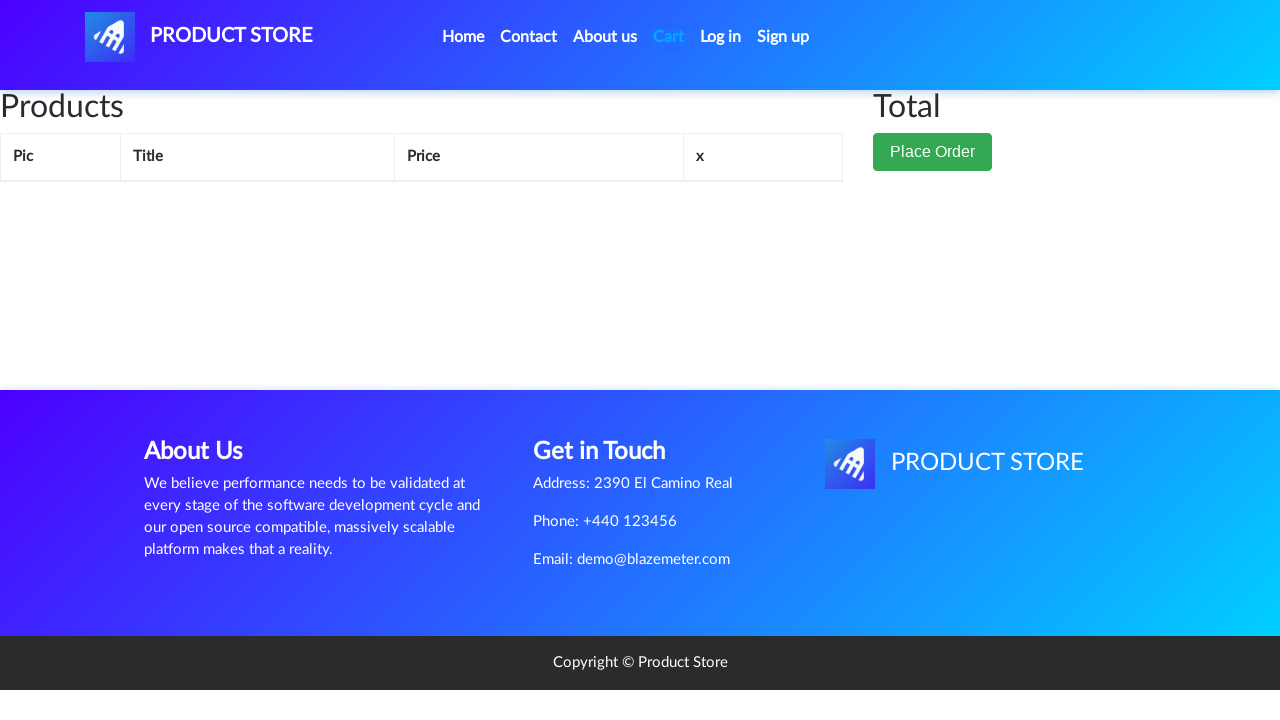

Cart page loaded successfully
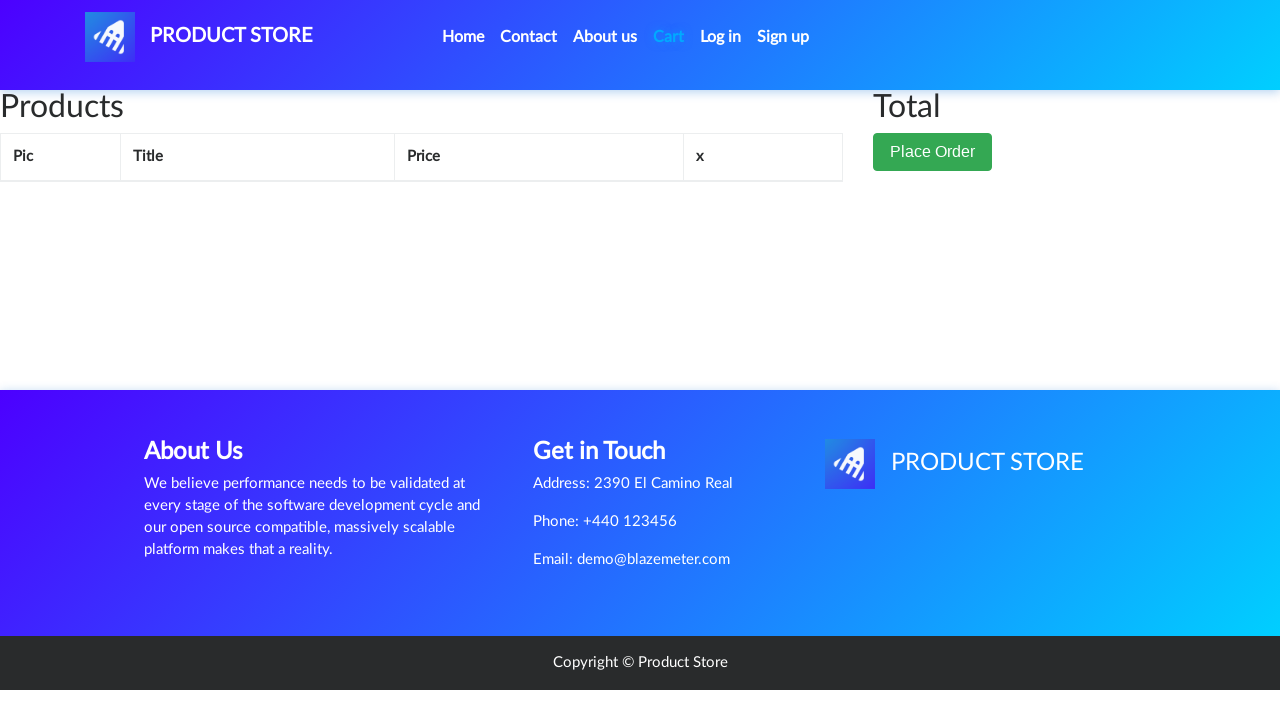

Verified Apple monitor 24 is visible in cart
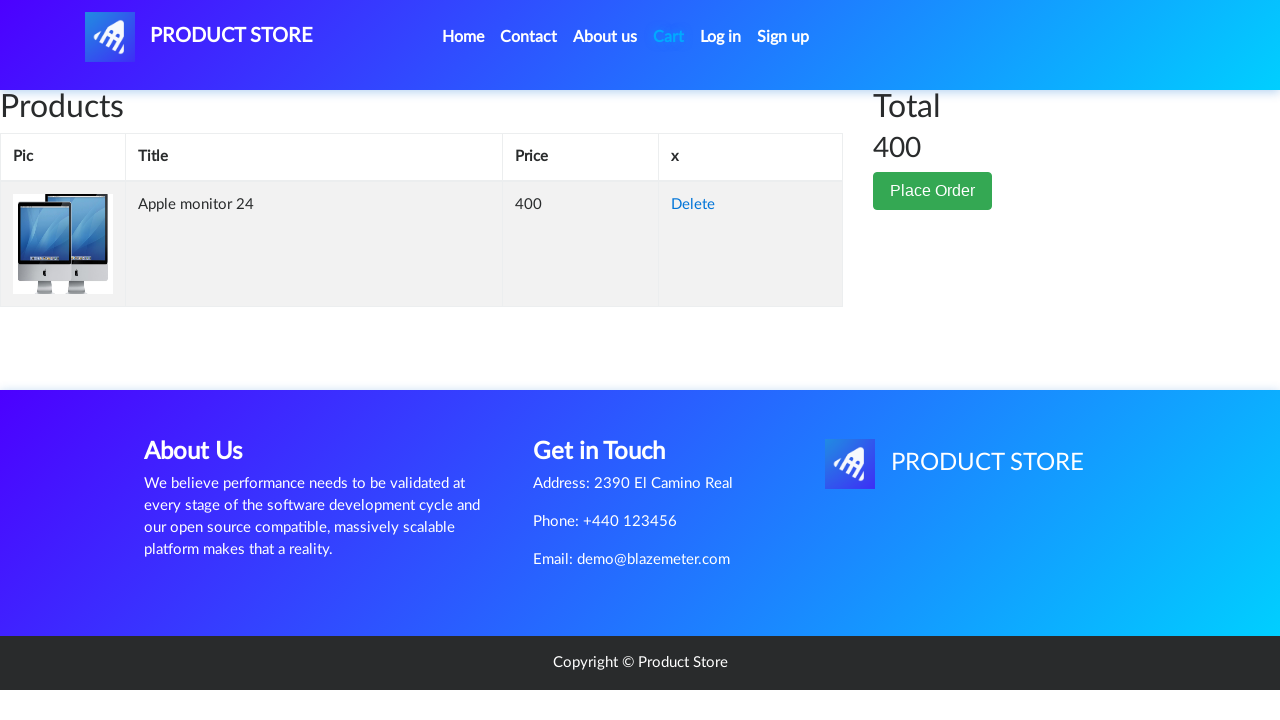

Waited for Delete button to be visible
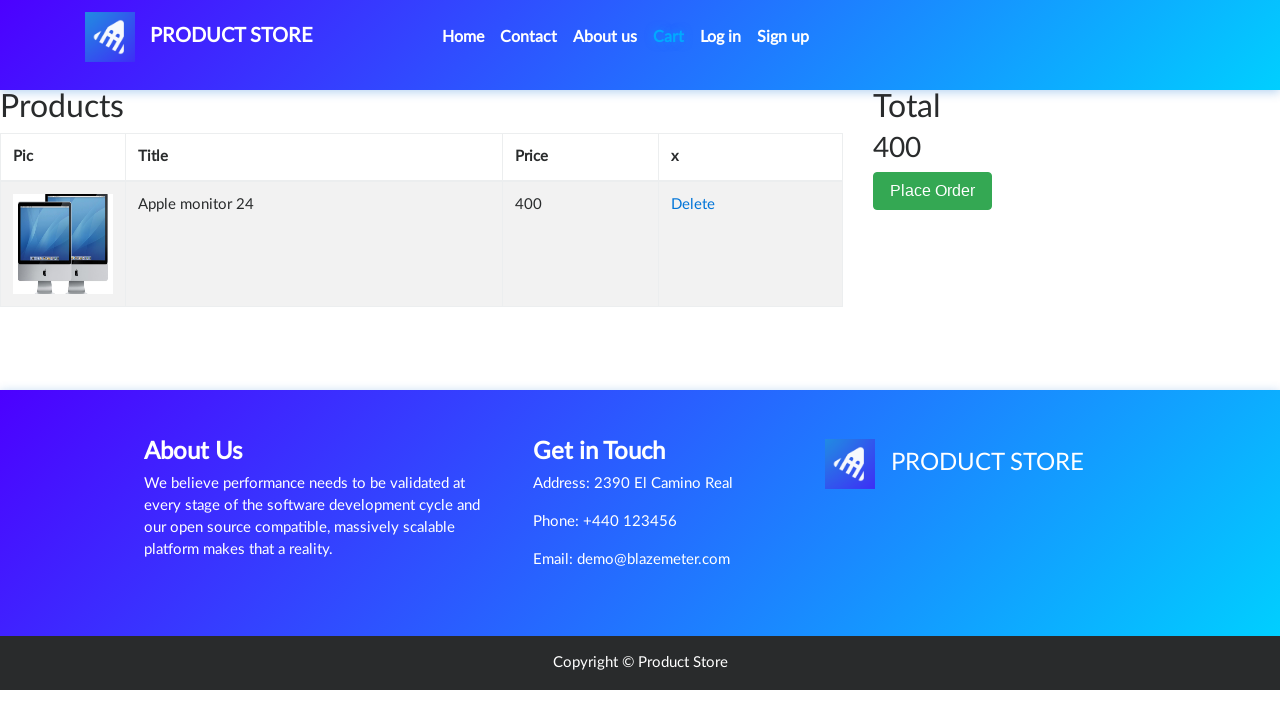

Clicked Delete button to remove product from cart at (693, 205) on text=Delete
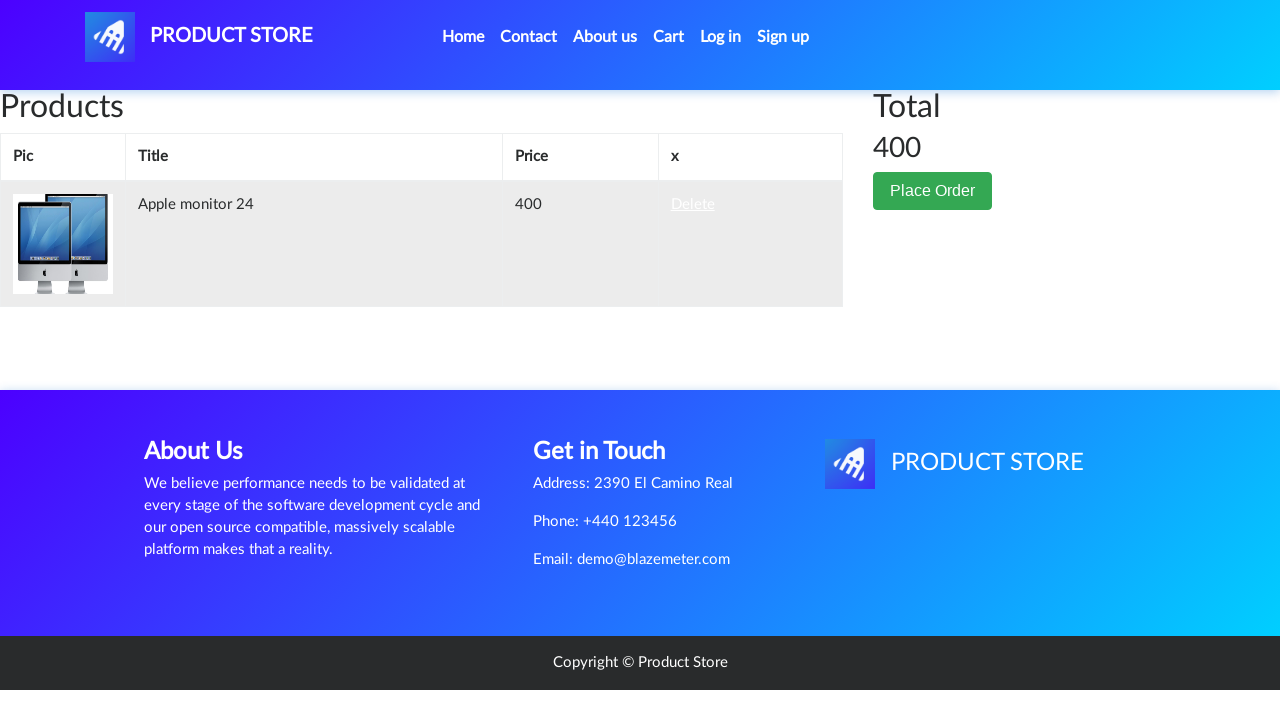

Verified Apple monitor 24 has been removed from cart
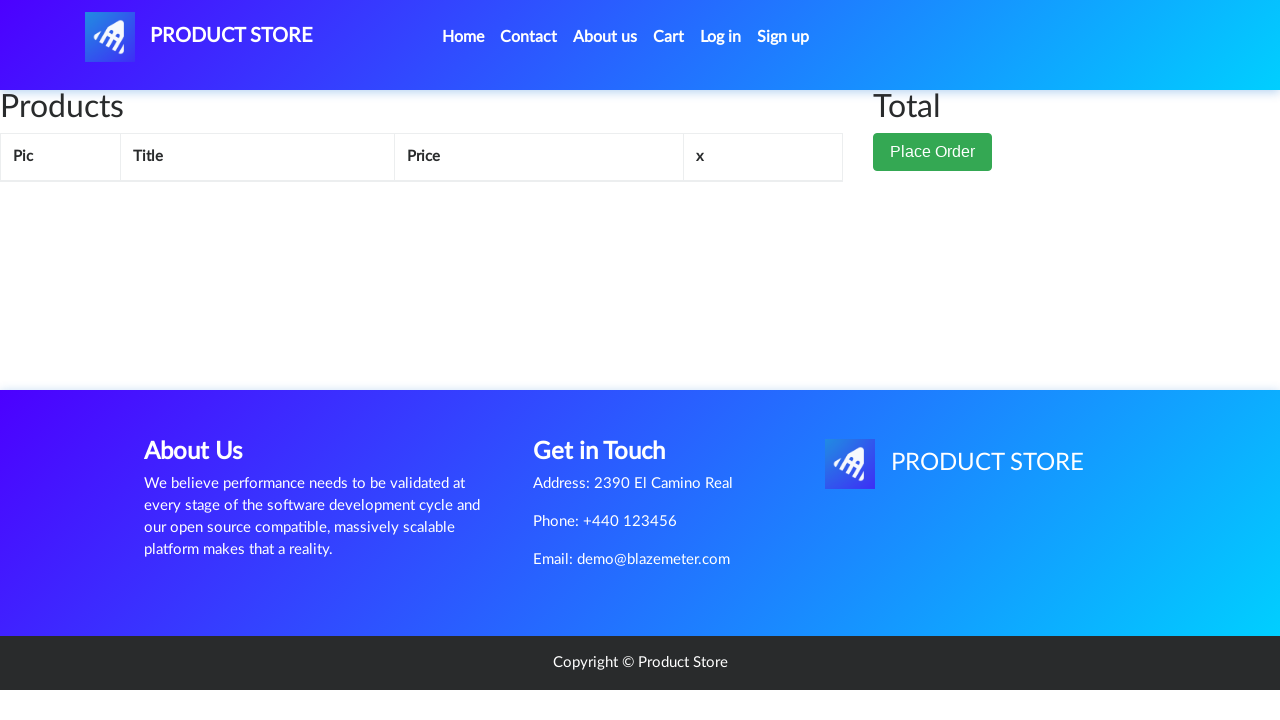

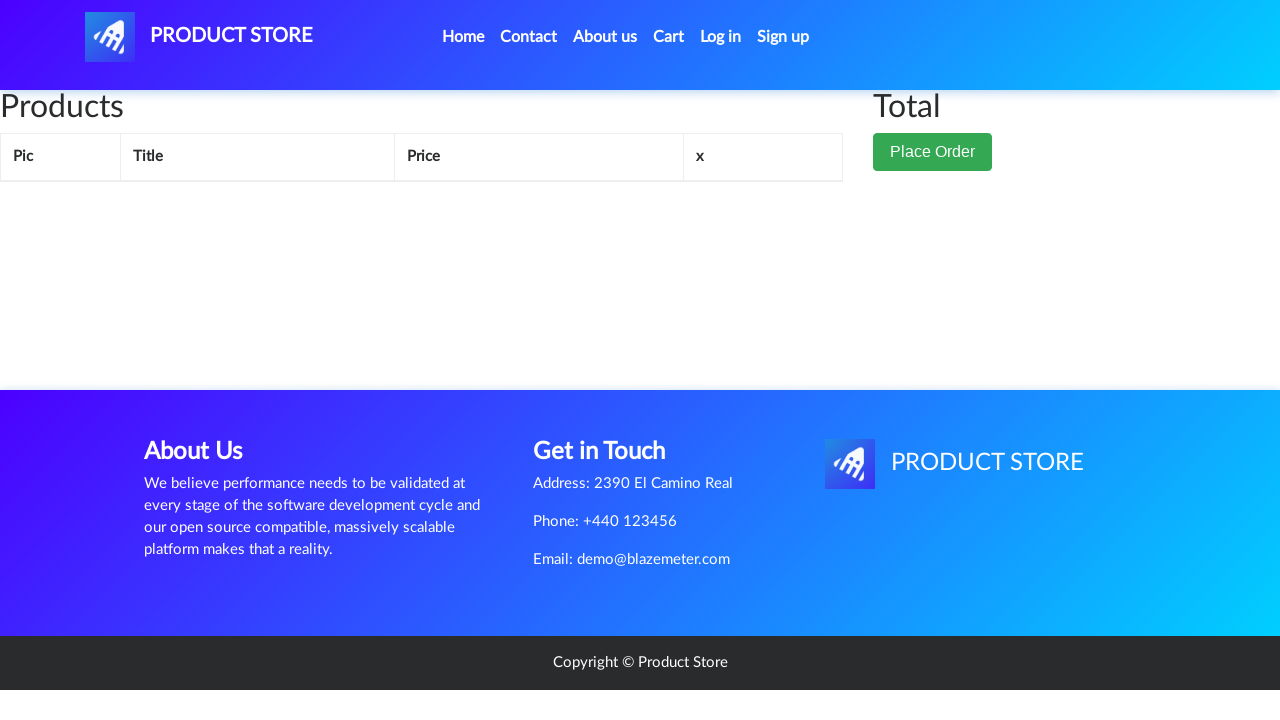